Tests dynamic properties page by waiting for a button that becomes visible after 5 seconds and verifying it is displayed.

Starting URL: https://demoqa.com/dynamic-properties

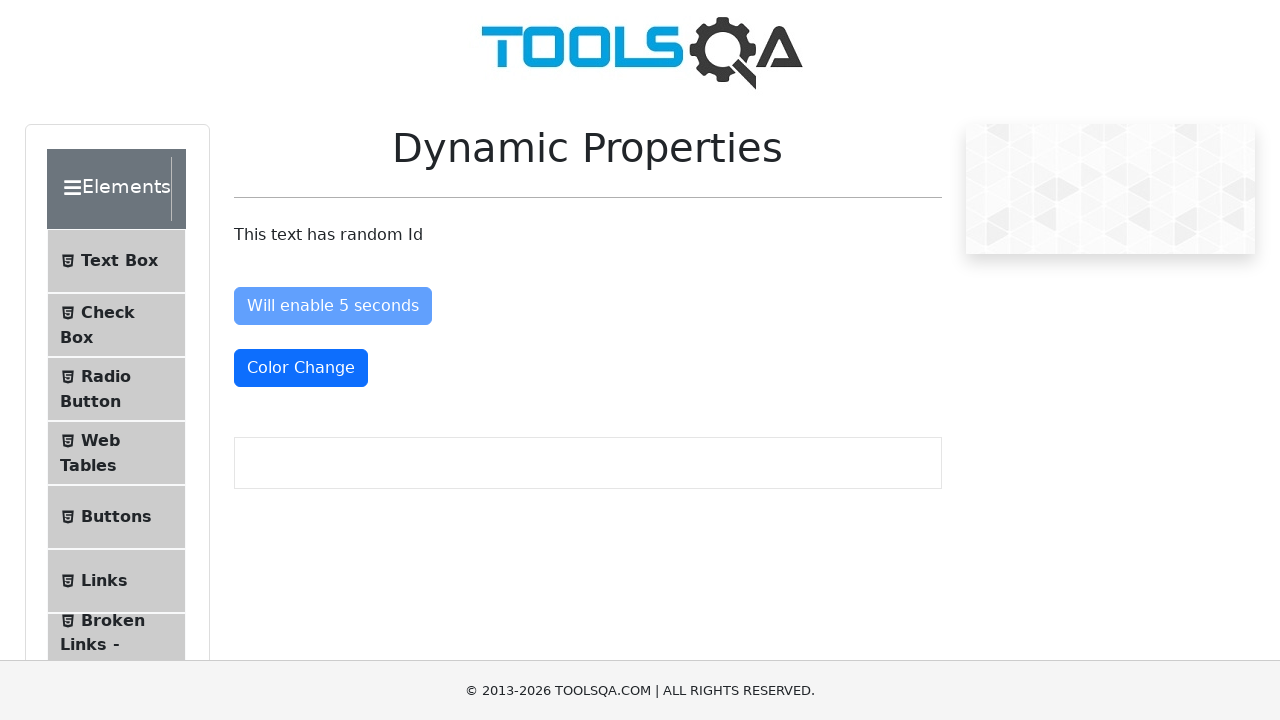

Waited for 'Enable After' button to become visible (waited up to 20 seconds)
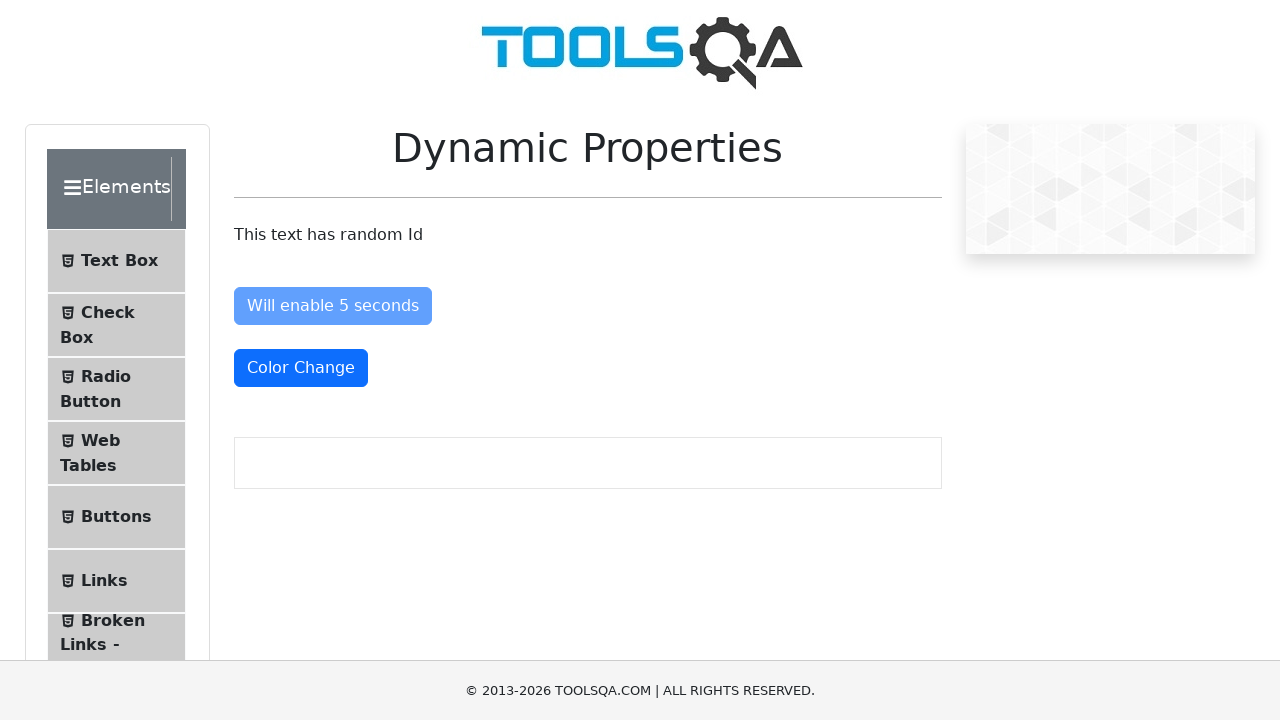

Asserted that the 'Enable After' button is visible
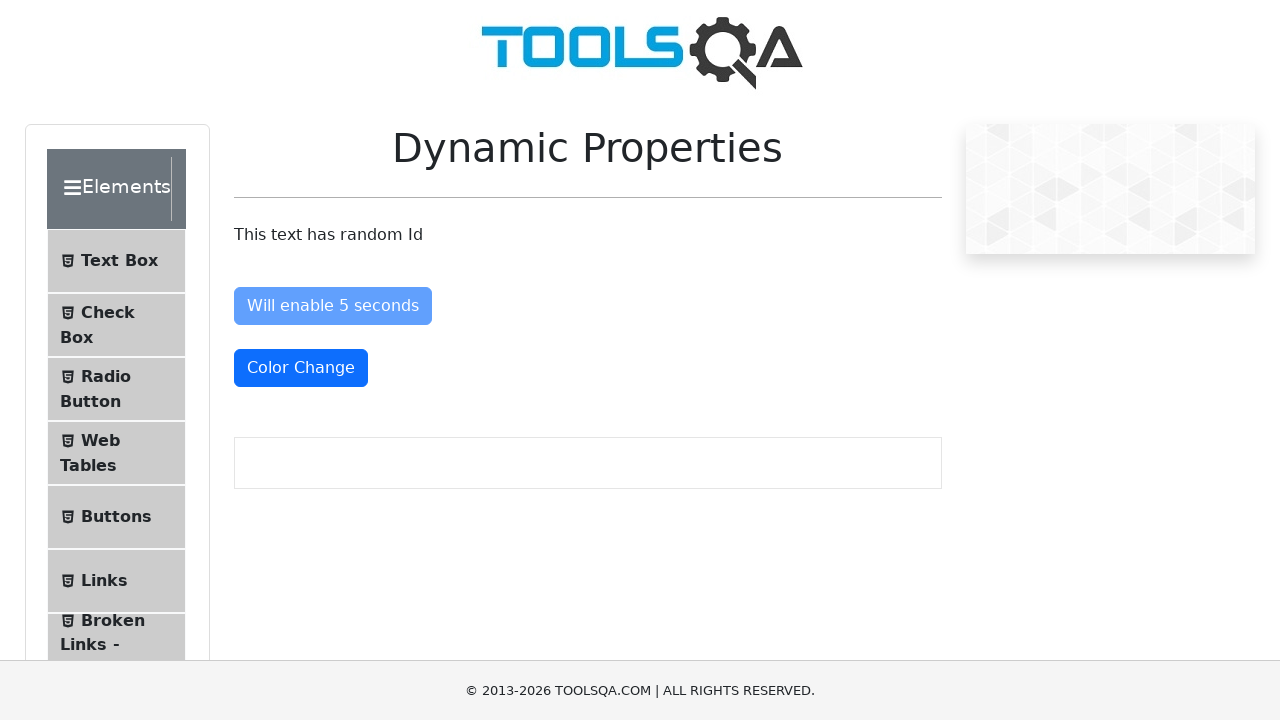

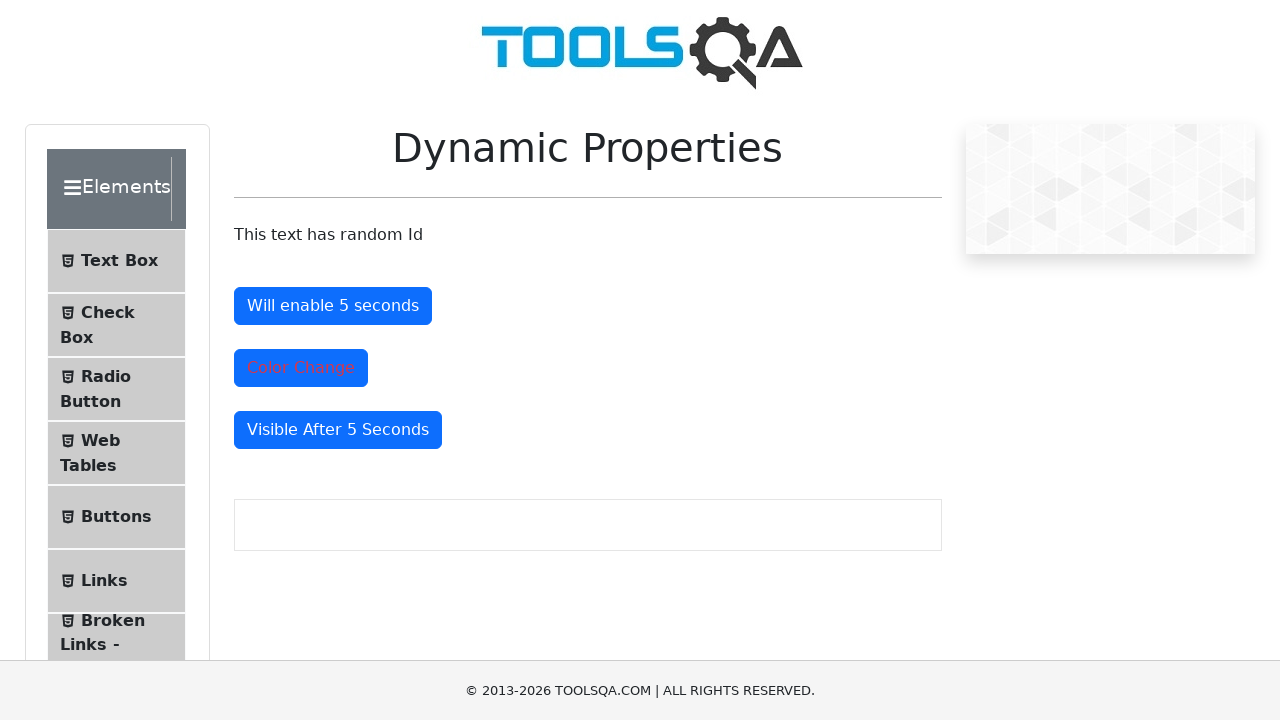